Tests opening a new browser window by clicking the "New Window" button, switching to the new window, verifying the heading text, and closing the new window.

Starting URL: https://demoqa.com/browser-windows

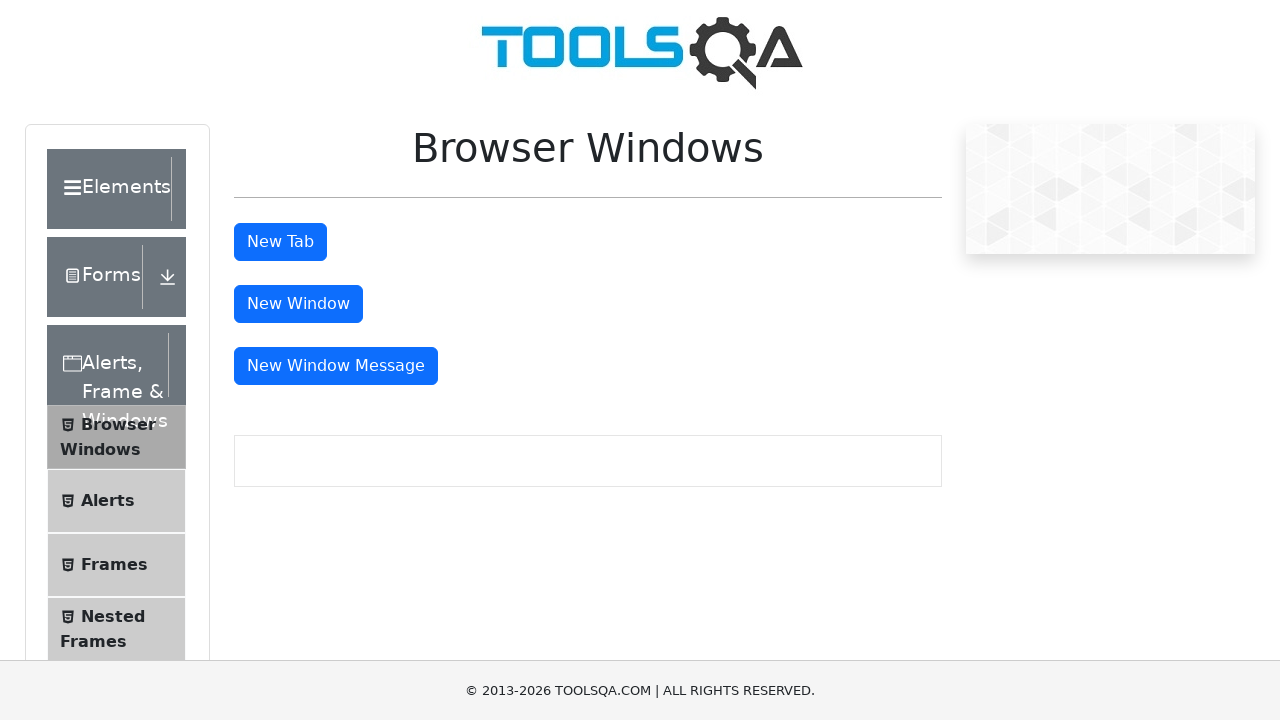

Clicked 'New Window' button to open new browser window at (298, 304) on #windowButton
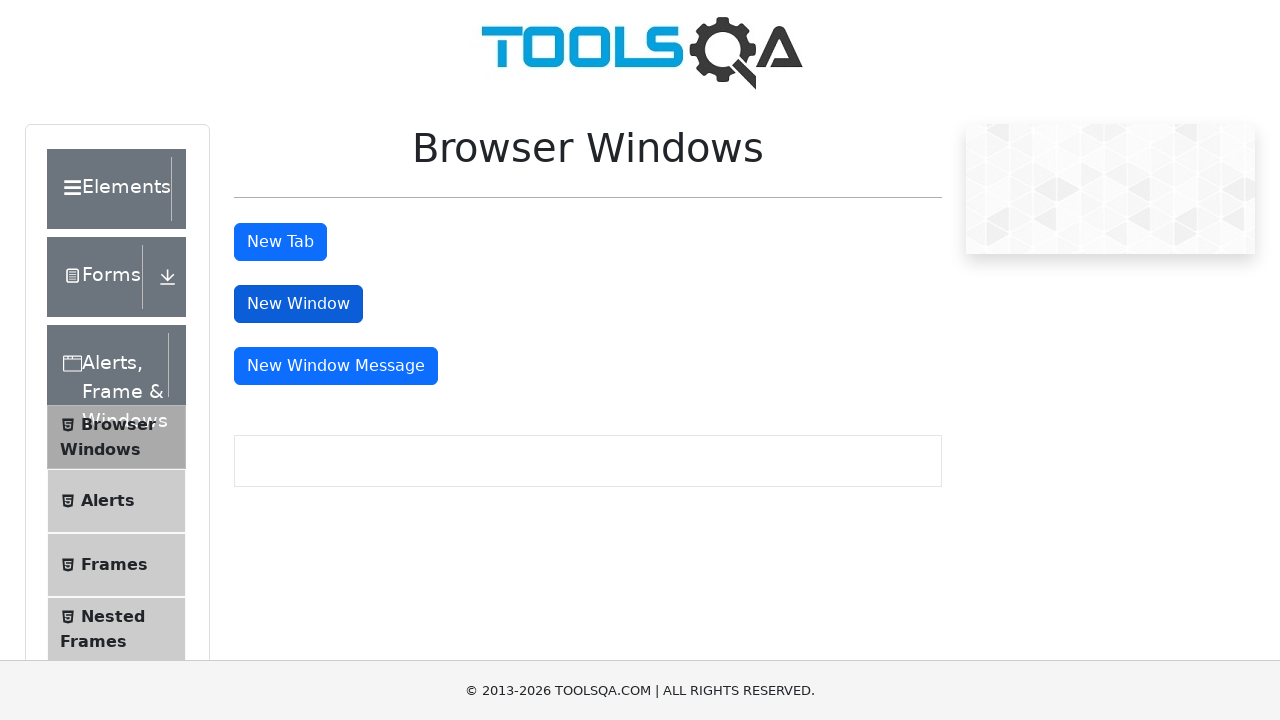

New window opened and captured
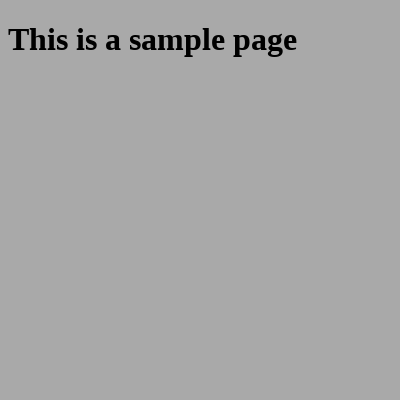

Waited for heading element to load in new window
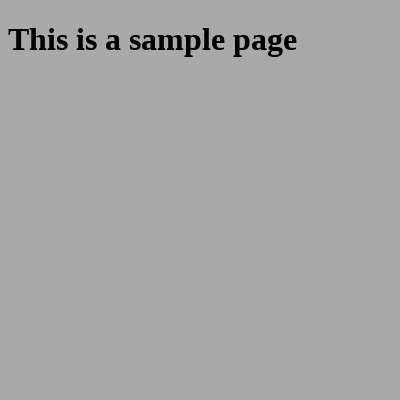

Extracted heading text from new window: 'This is a sample page'
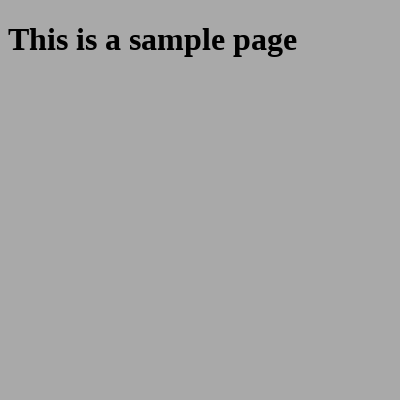

Closed the new window
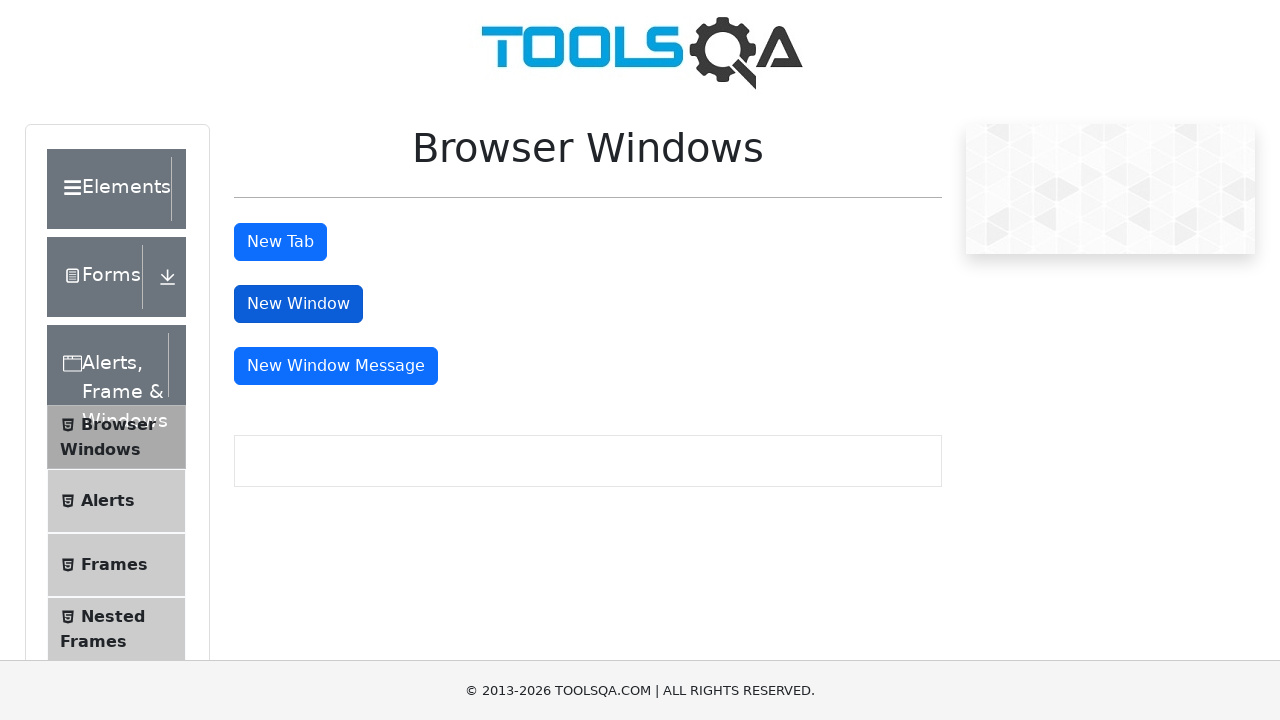

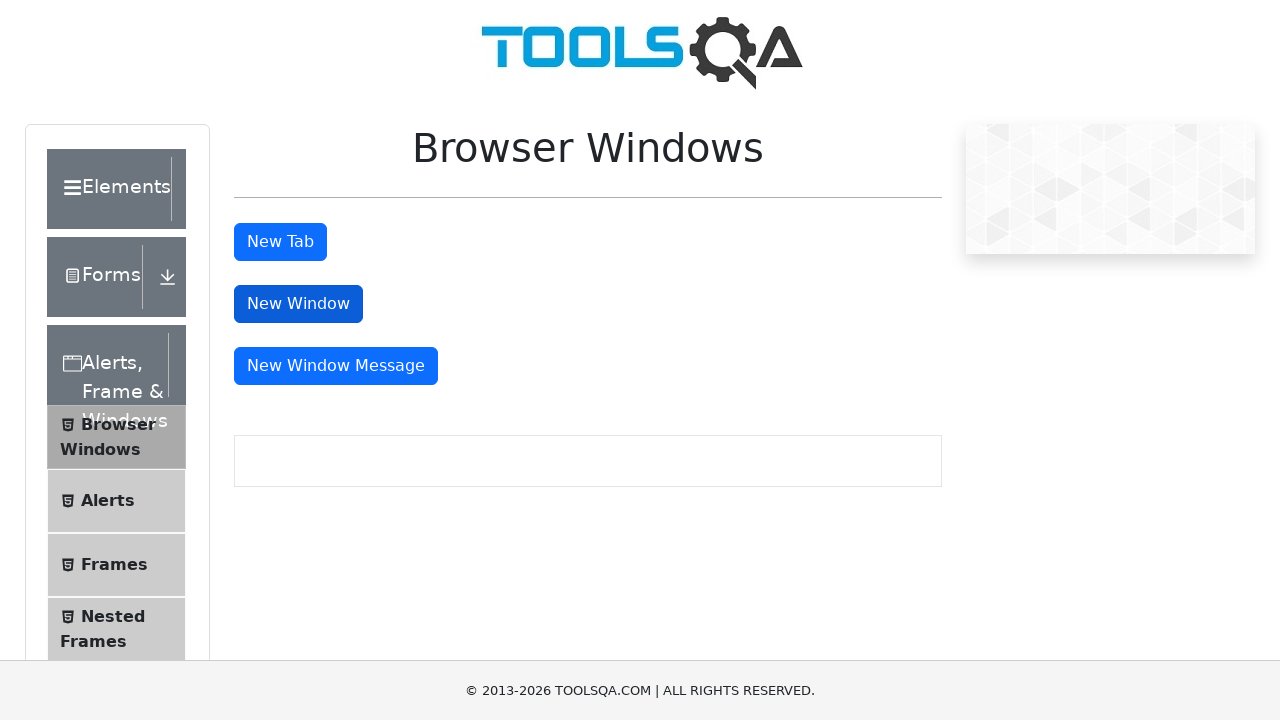